Tests element visibility and interaction on an automation practice page by checking if a logo is displayed, verifying a button is enabled, and clicking on a Sunday checkbox to toggle its selection state.

Starting URL: https://testautomationpractice.blogspot.com/

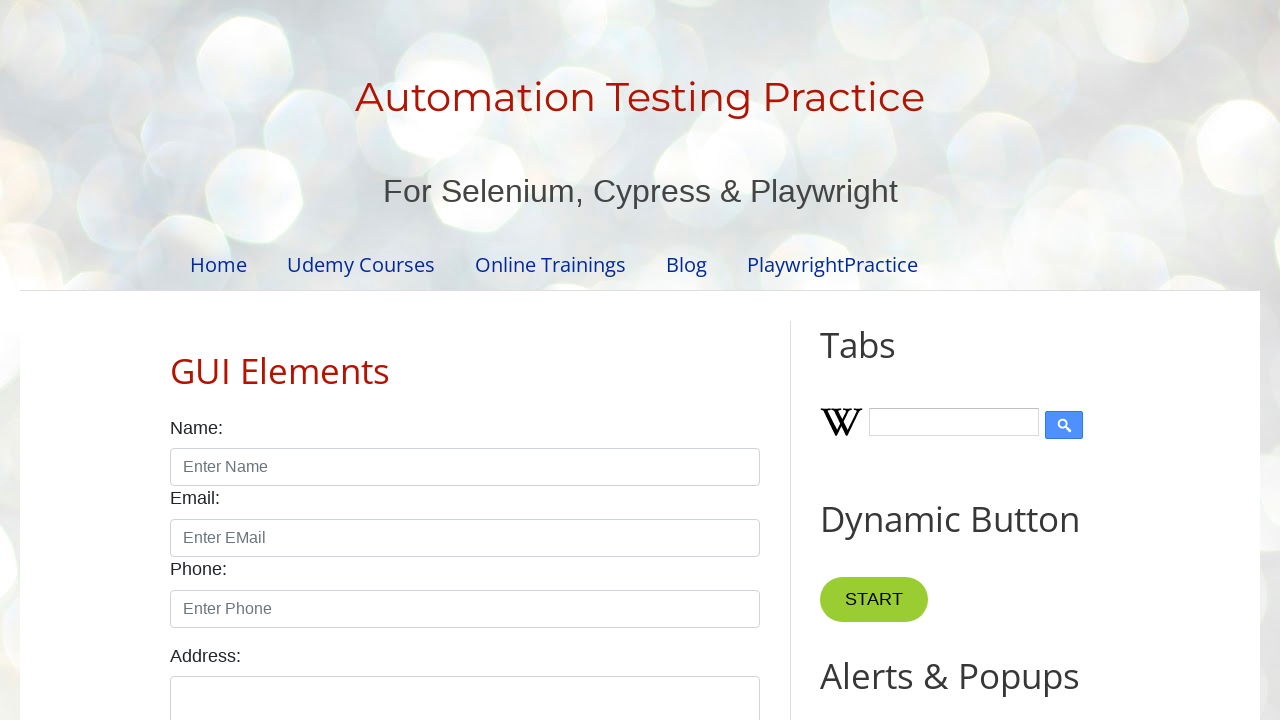

Logo 'Automation Testing Practice' is visible
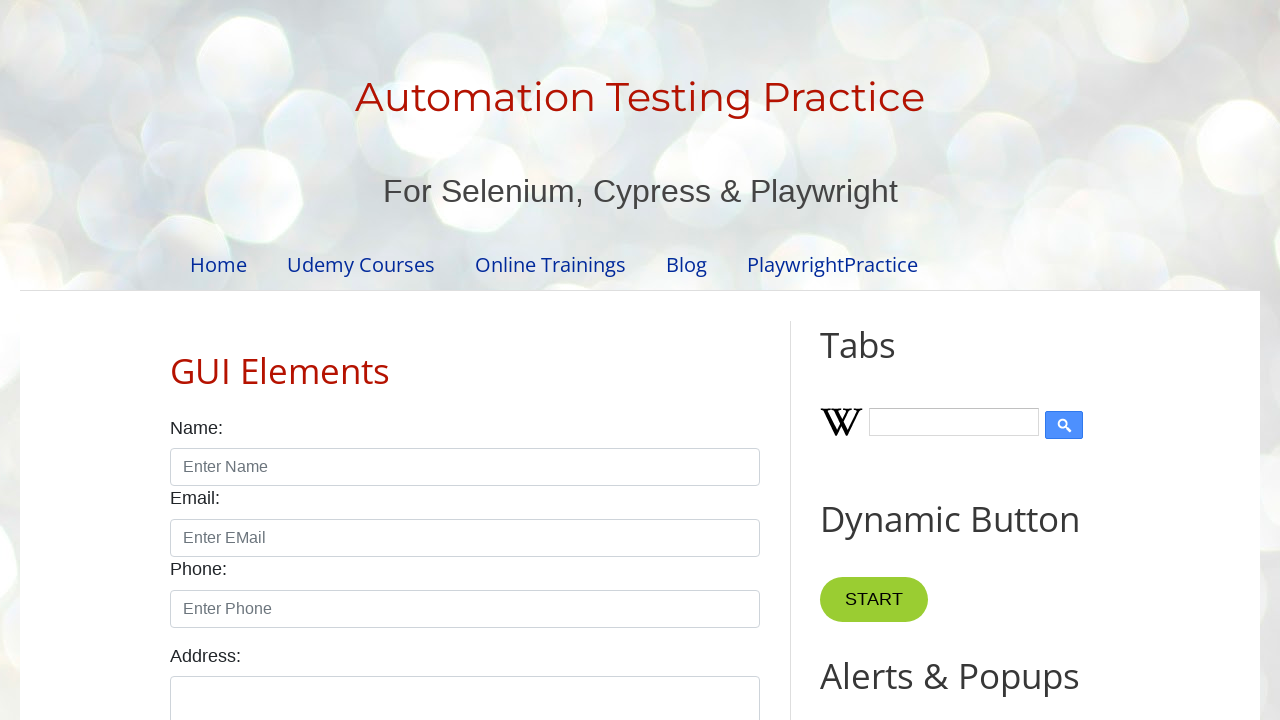

START button is visible and enabled
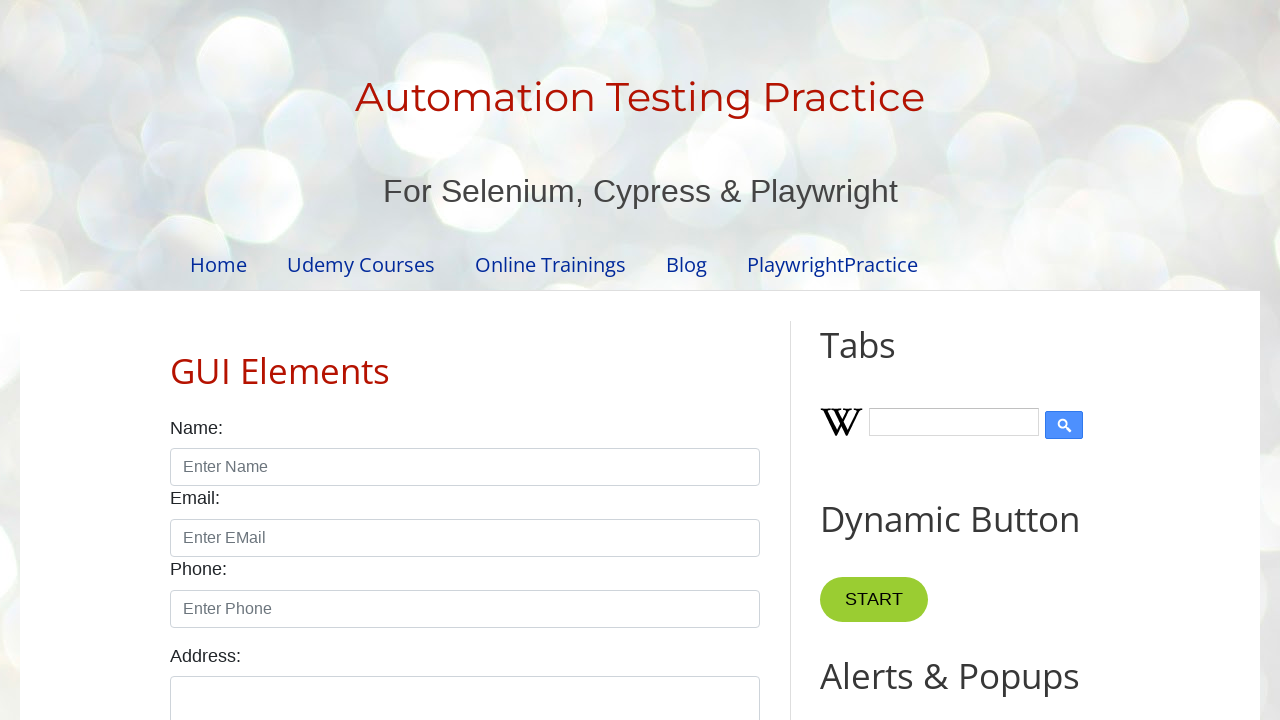

Located Sunday checkbox element
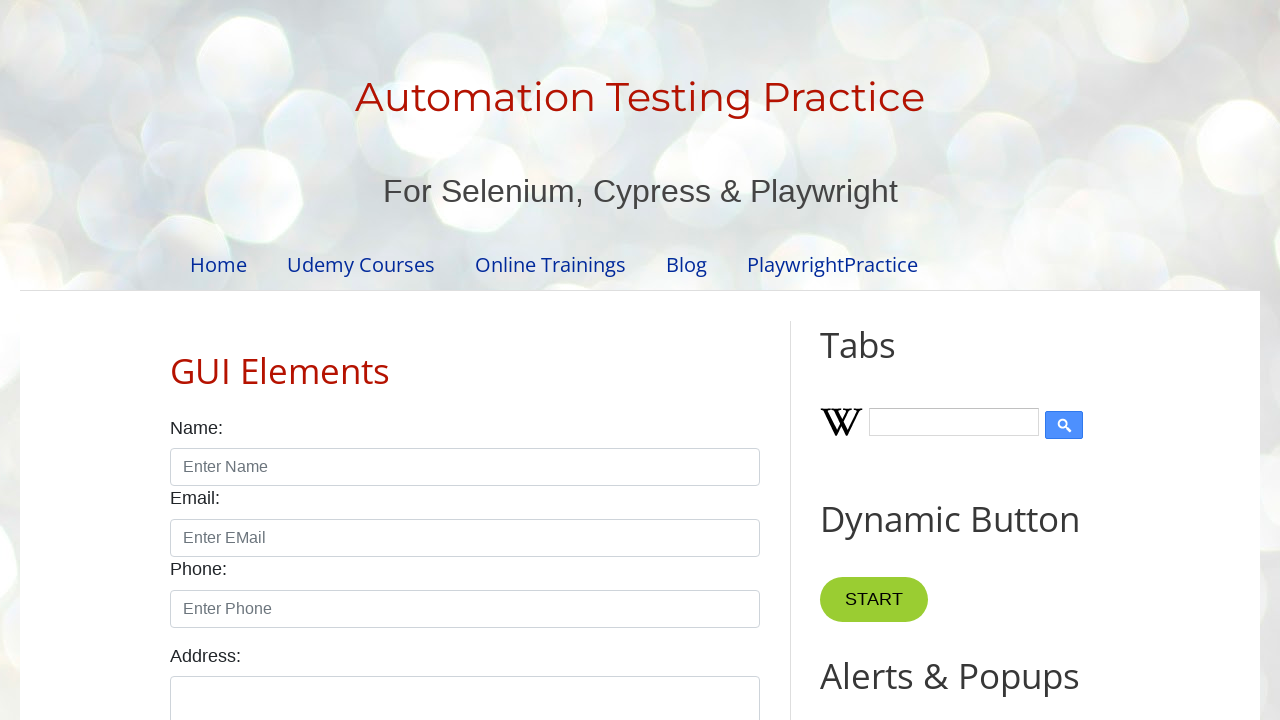

Clicked Sunday checkbox to toggle its selection state at (176, 360) on xpath=//input[@id='sunday']
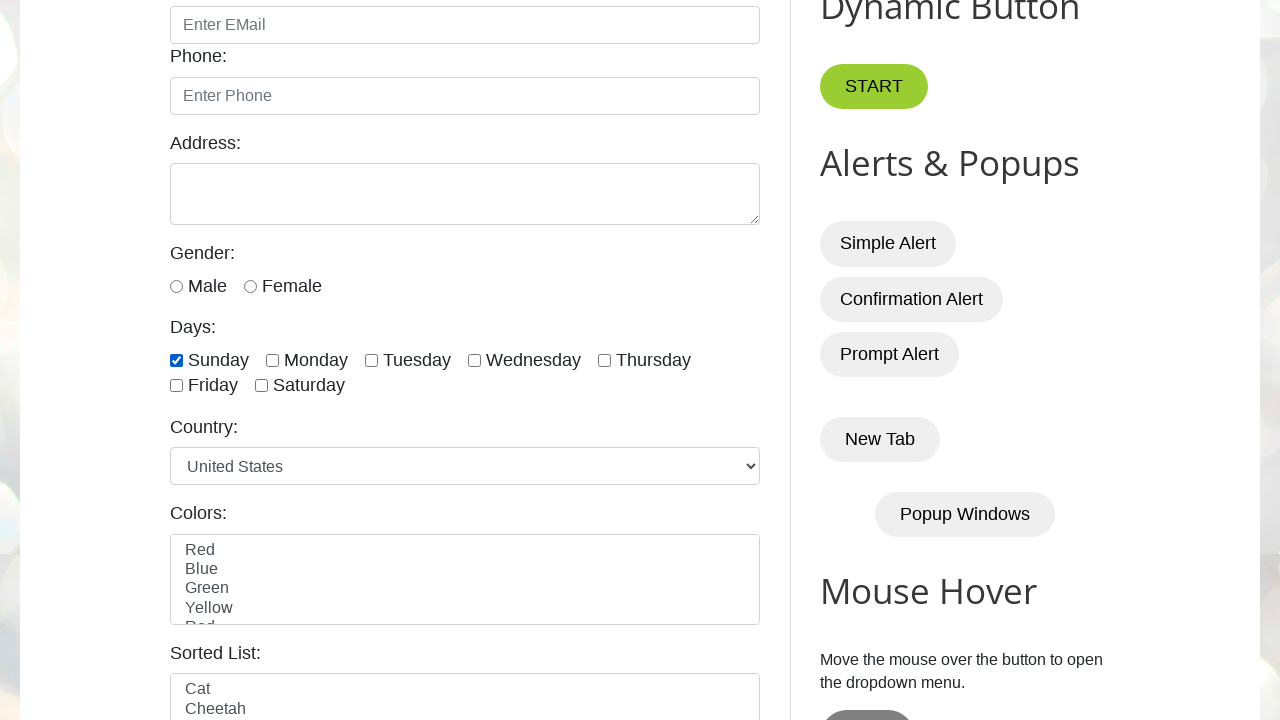

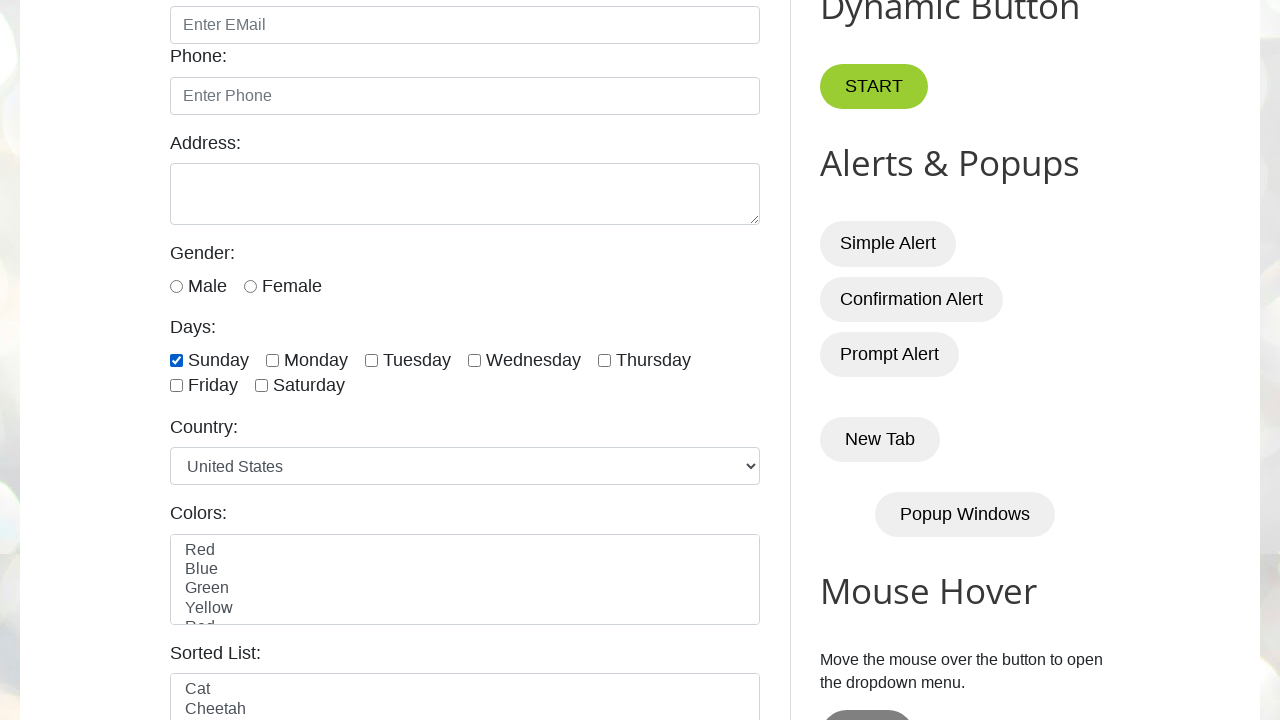